Tests navigating to Samsung Galaxy S6 product page and verifying the product title is displayed correctly

Starting URL: https://demoblaze.com/

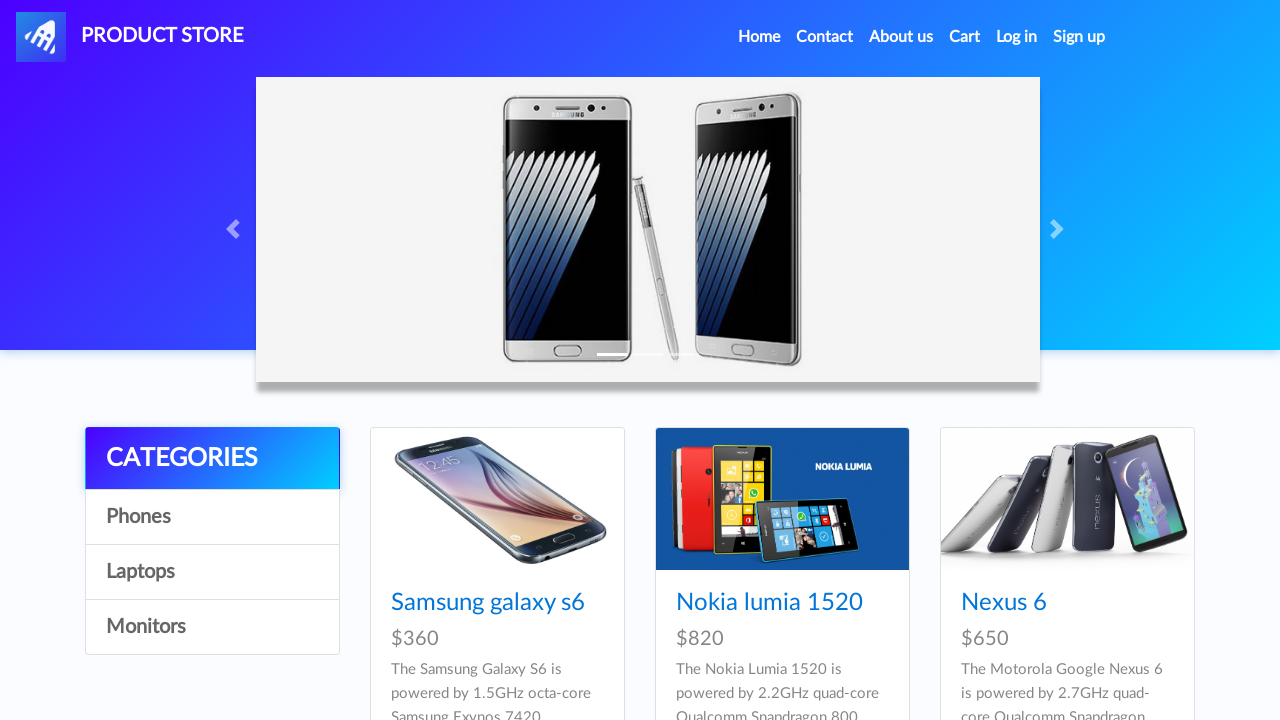

Clicked on Samsung Galaxy S6 product link at (488, 603) on xpath=//a[text()='Samsung galaxy s6']
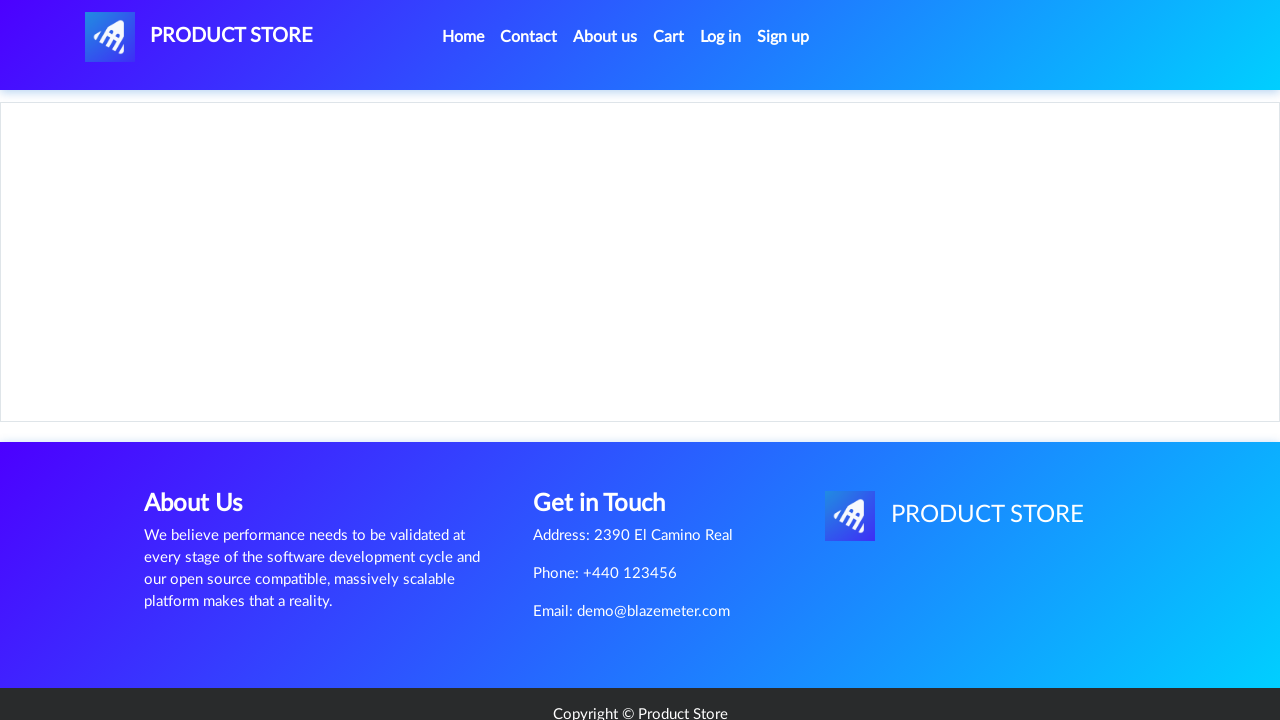

Product page loaded with h2 title element
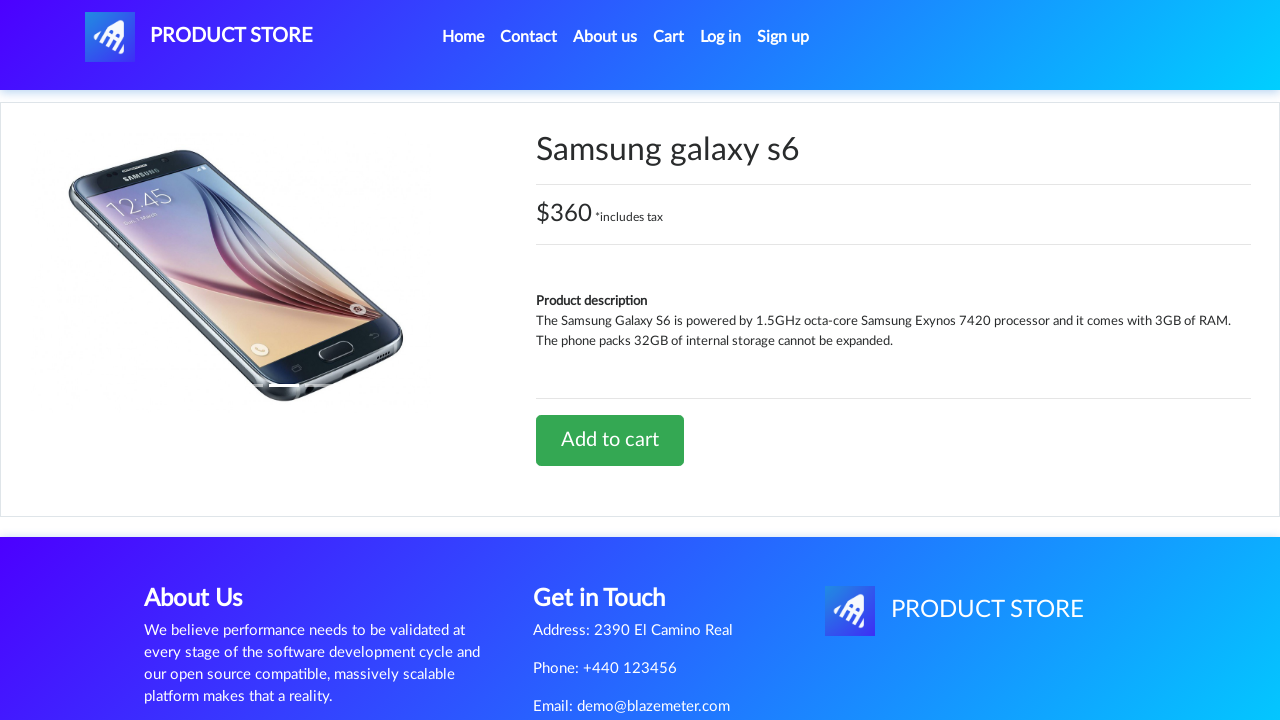

Located h2 title element
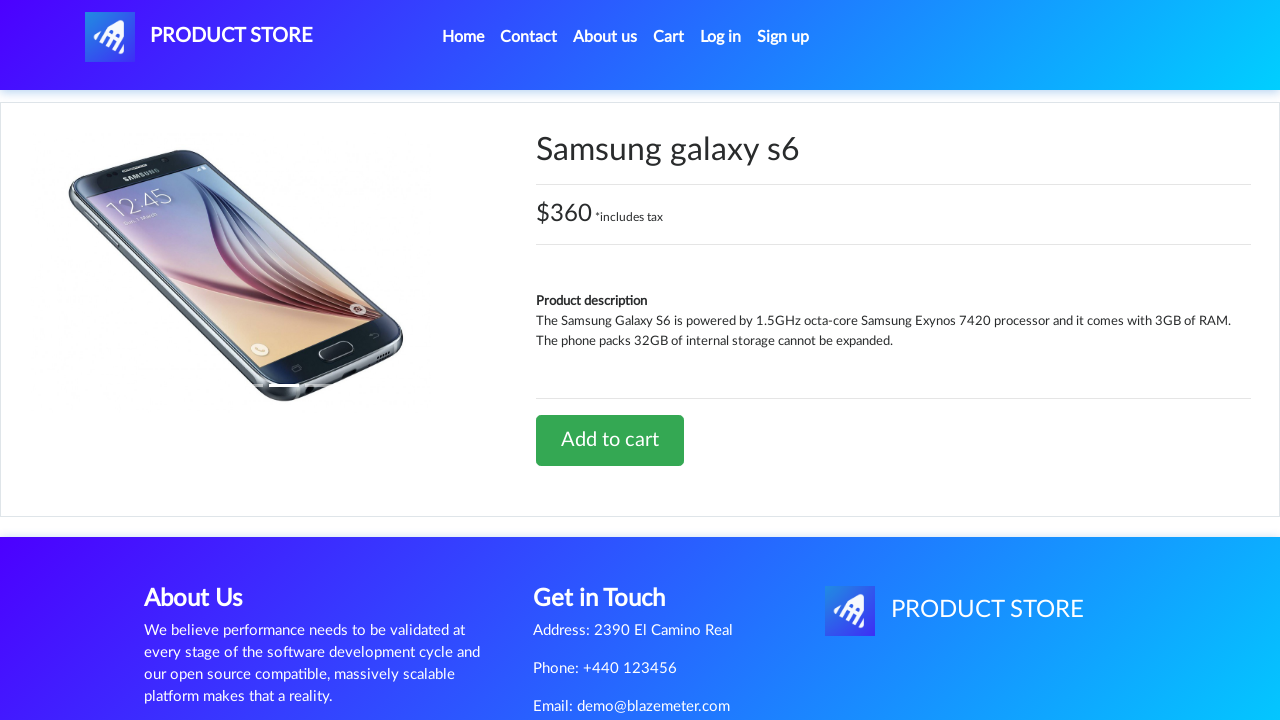

Verified product title is 'Samsung galaxy s6'
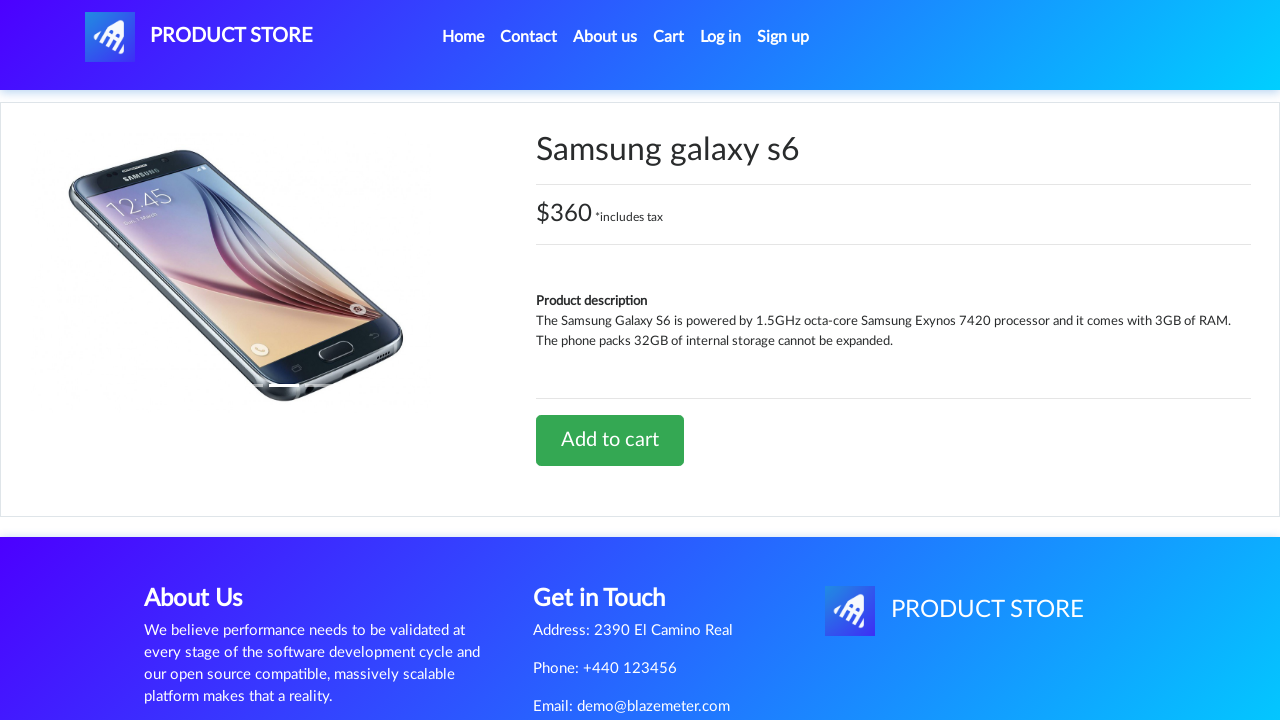

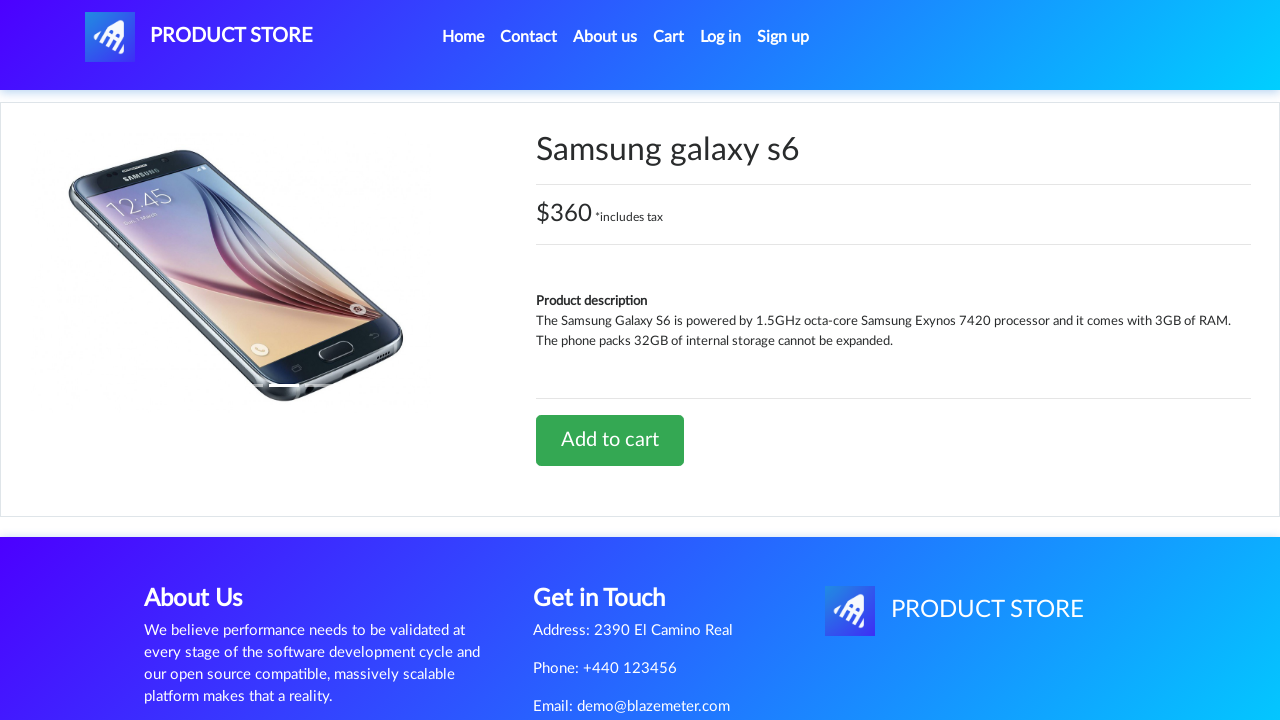